Tests multi-select dropdown functionality by selecting specific superhero options (Doctor Strange and Ghost Rider) from a dropdown menu on a practice website.

Starting URL: https://letcode.in/dropdowns

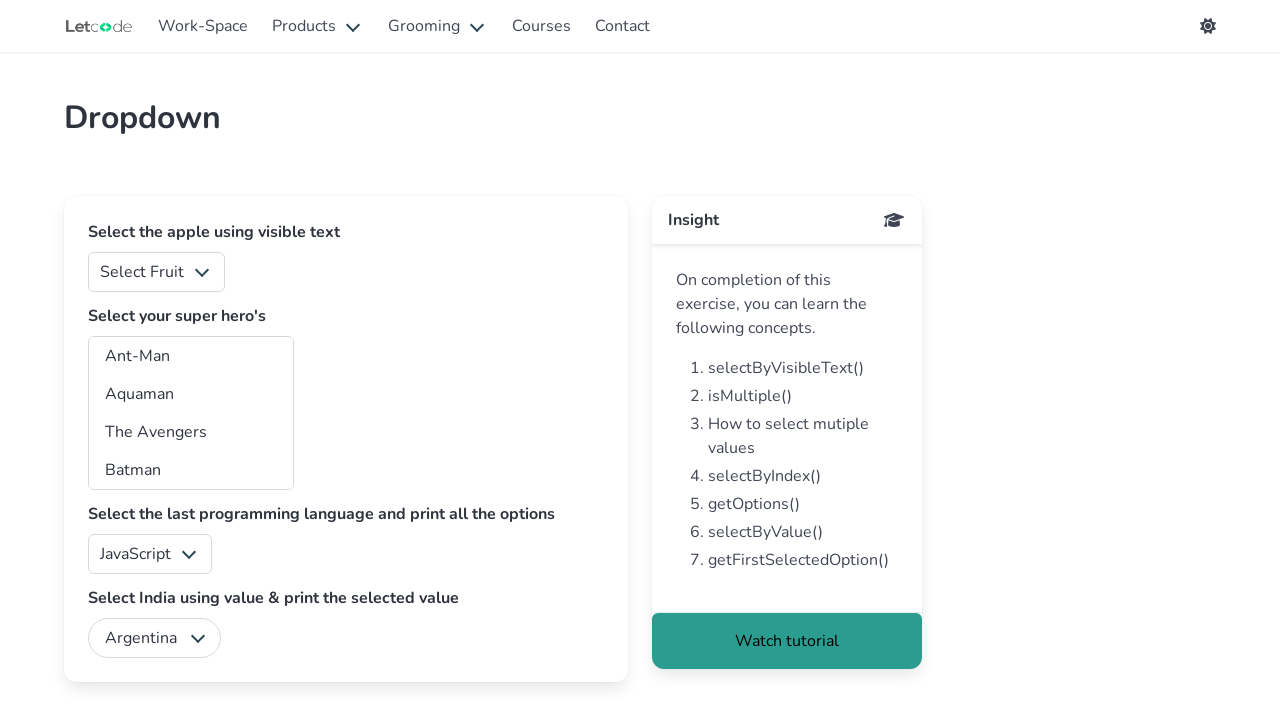

Located multi-select dropdown for superheroes
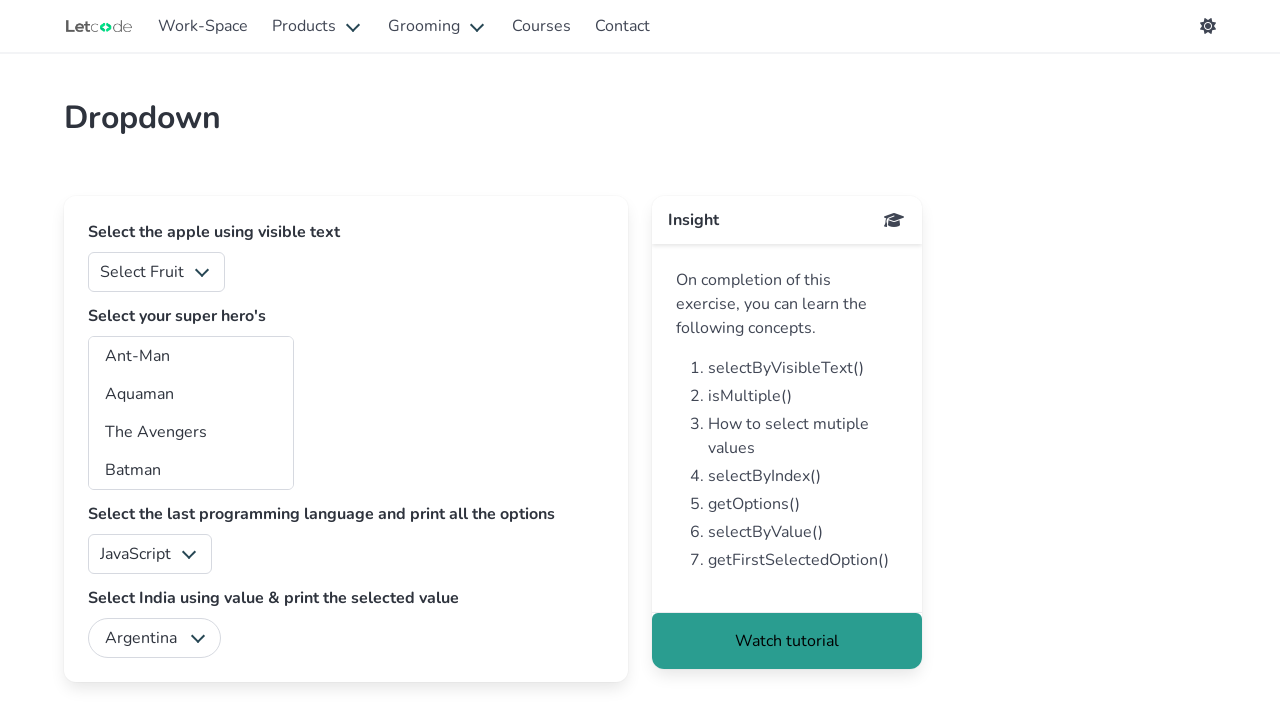

Dropdown is visible and ready
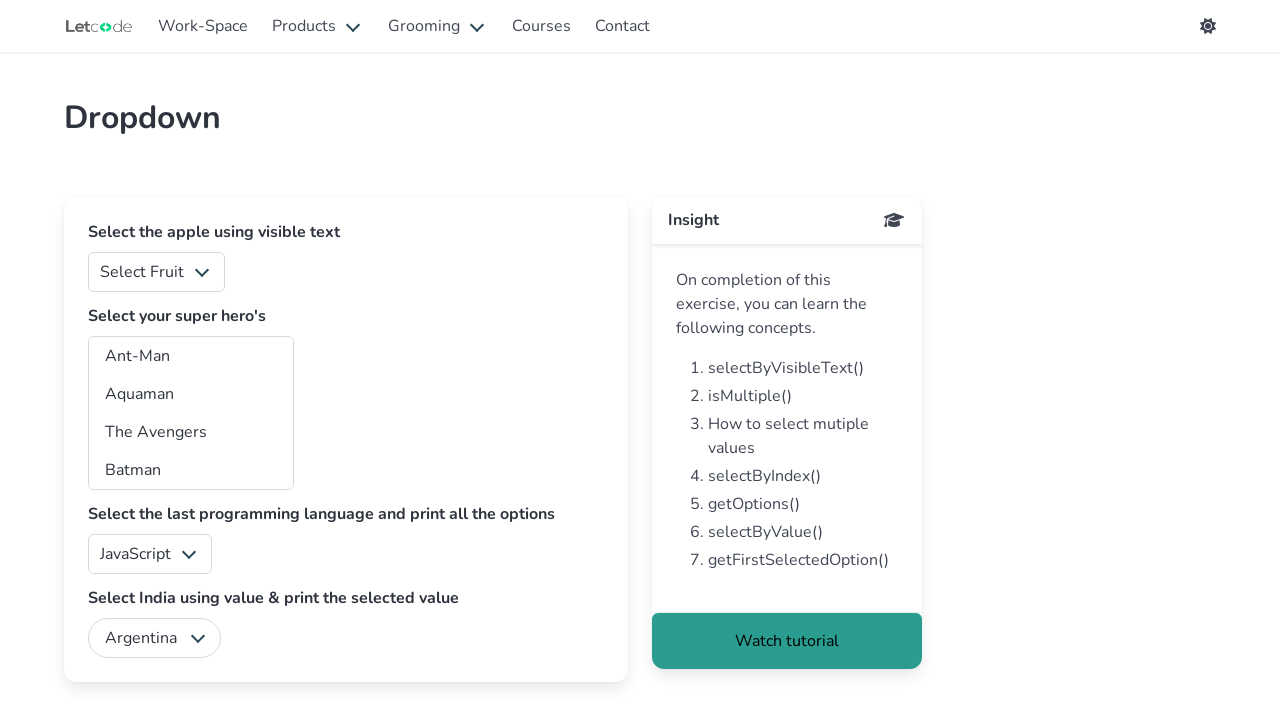

Selected 'Doctor Strange' from the dropdown on select#superheros
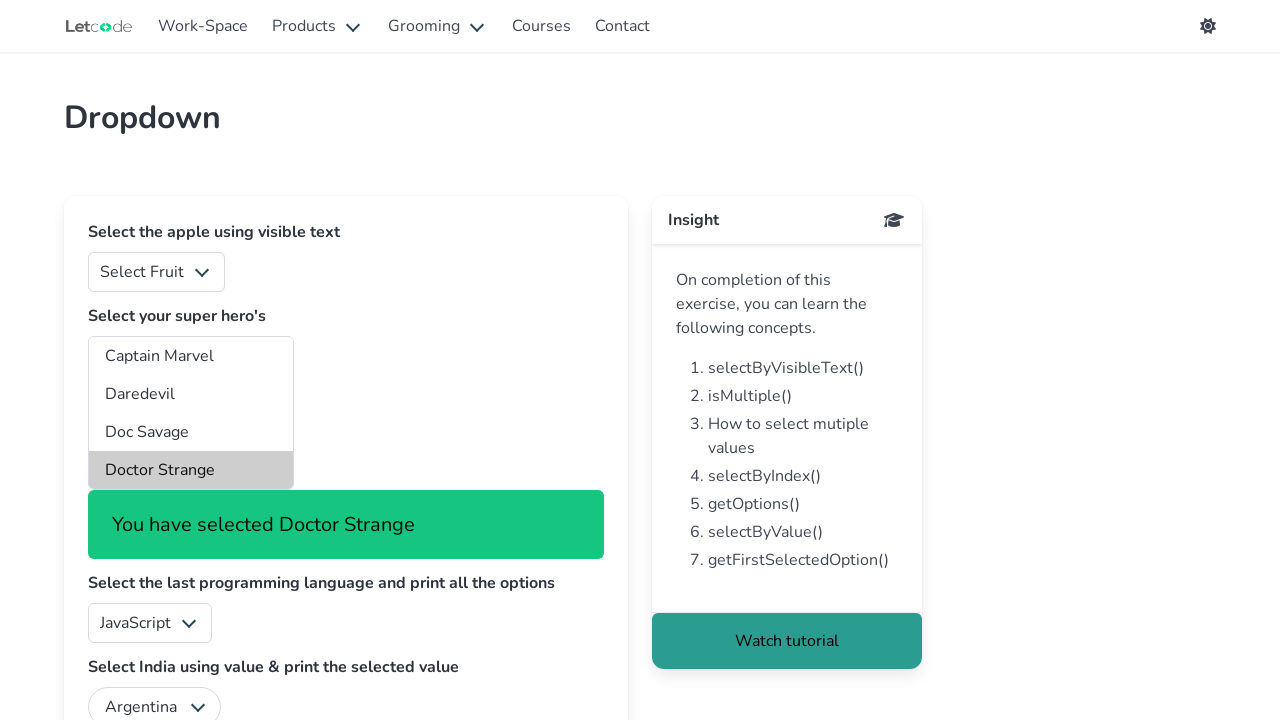

Selected 'Ghost Rider' from the dropdown (added to selection) on select#superheros
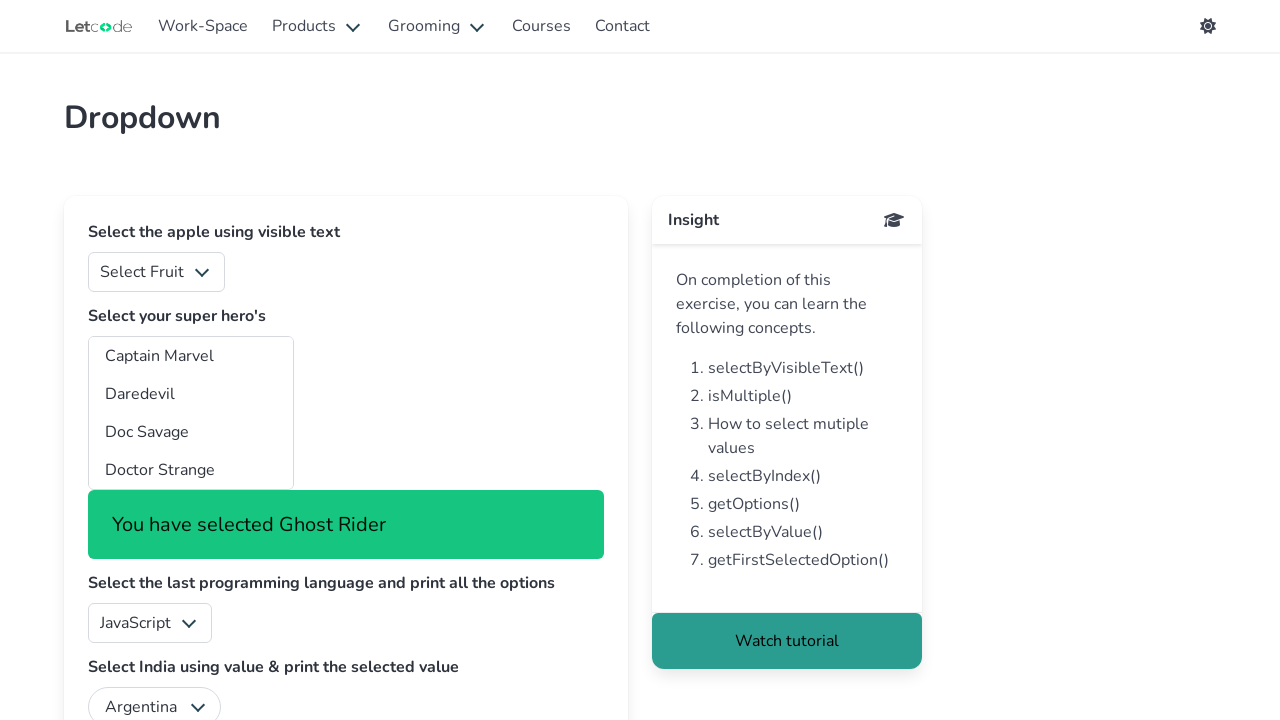

Waited 500ms to allow selections to be fully registered
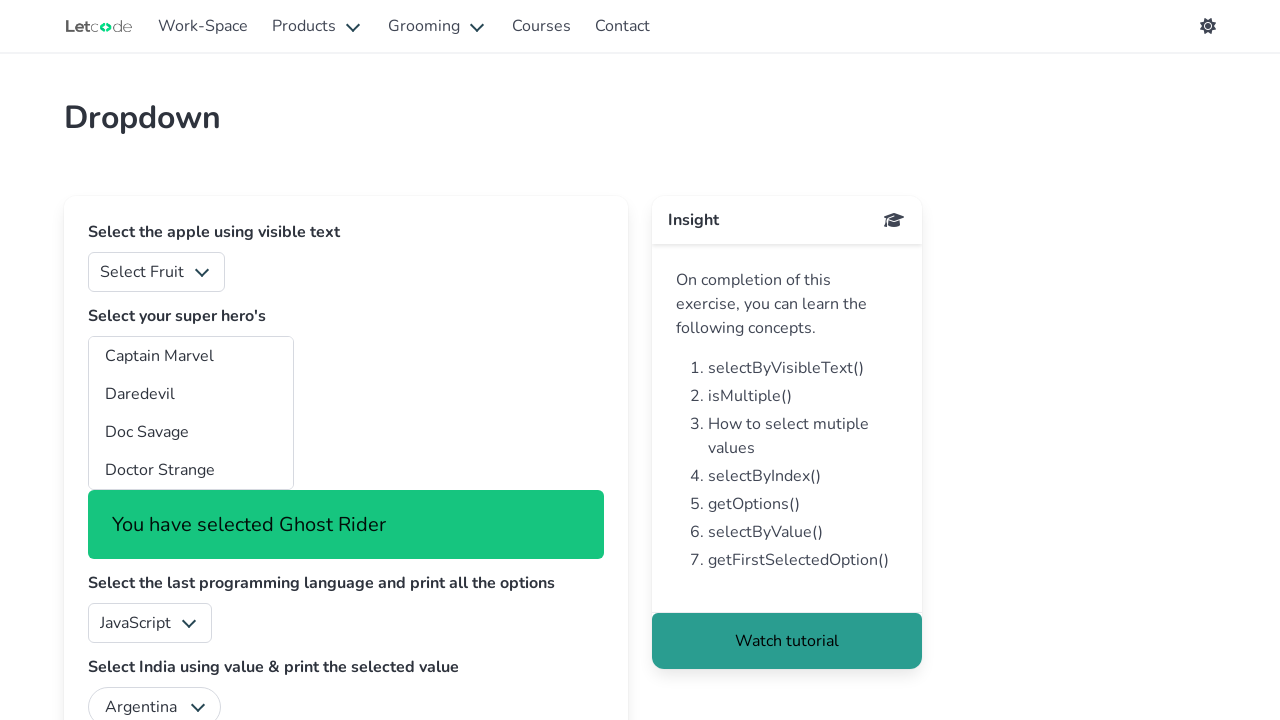

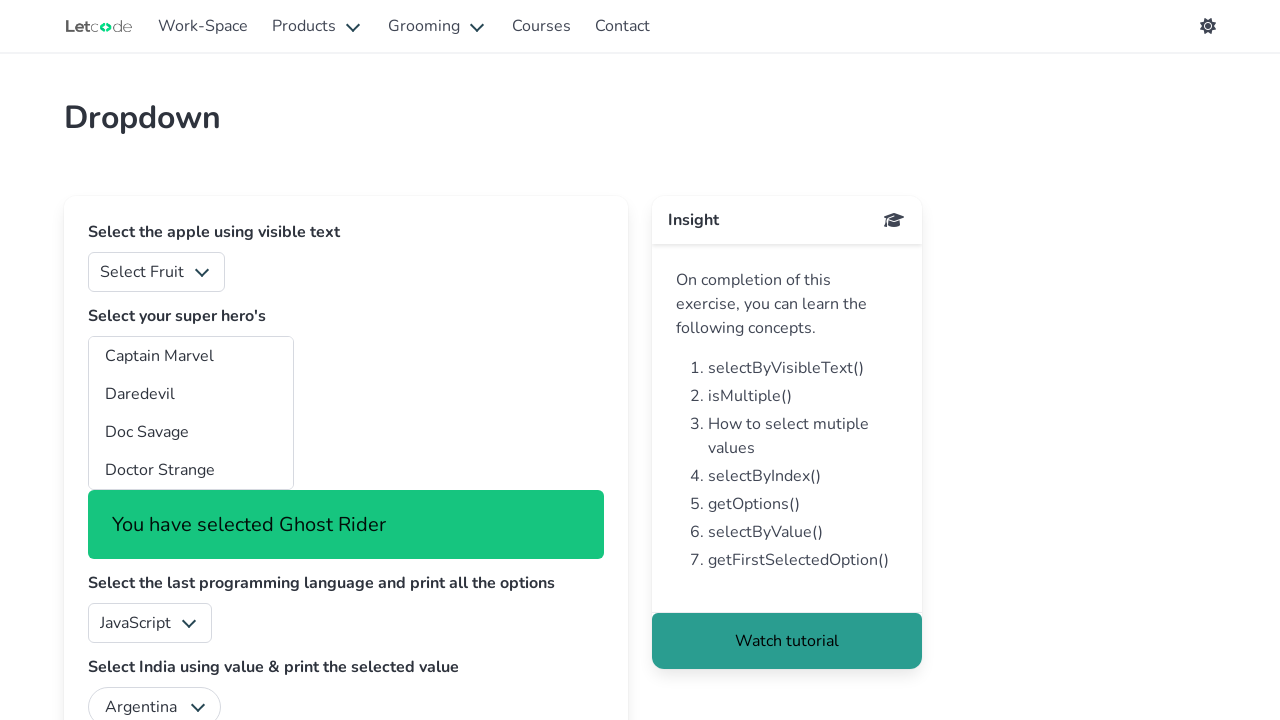